Tests JavaScript prompt alert functionality by clicking a button to trigger a prompt, entering text, and accepting the alert

Starting URL: https://the-internet.herokuapp.com/javascript_alerts

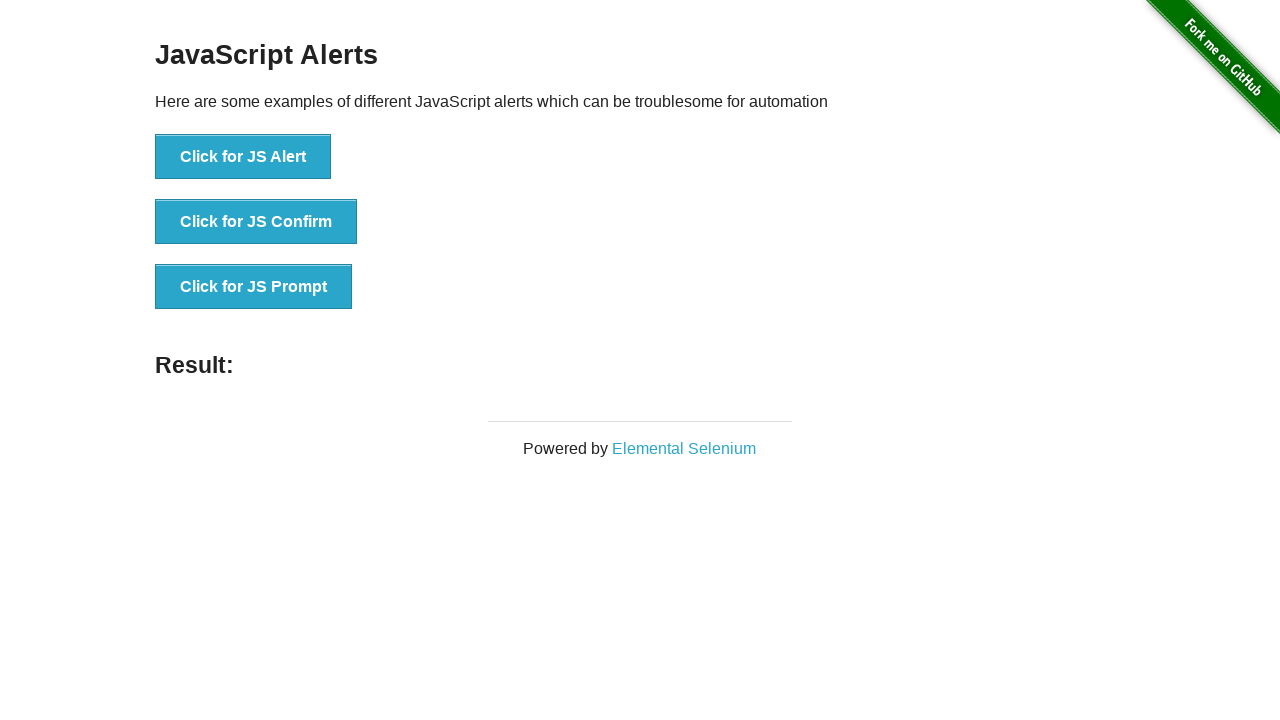

Clicked third button to trigger JavaScript prompt alert at (254, 287) on (//button)[3]
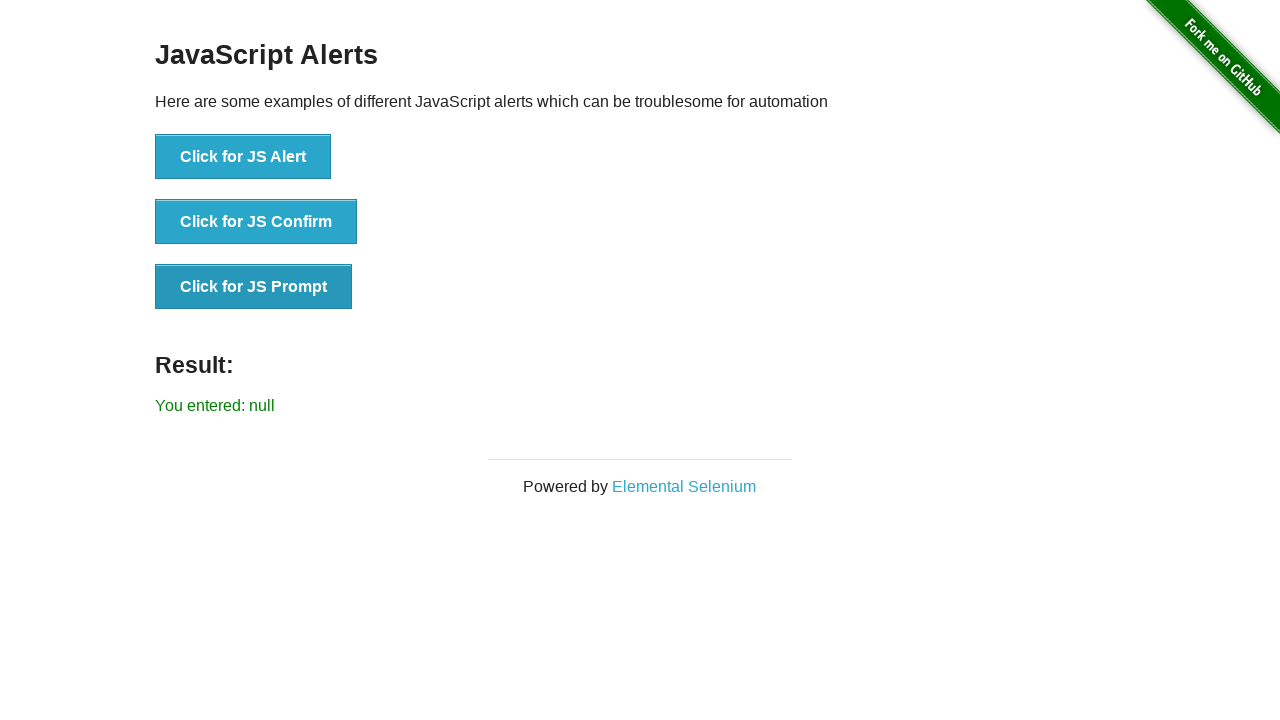

Set up dialog handler to accept prompt with text 'selenium alert test'
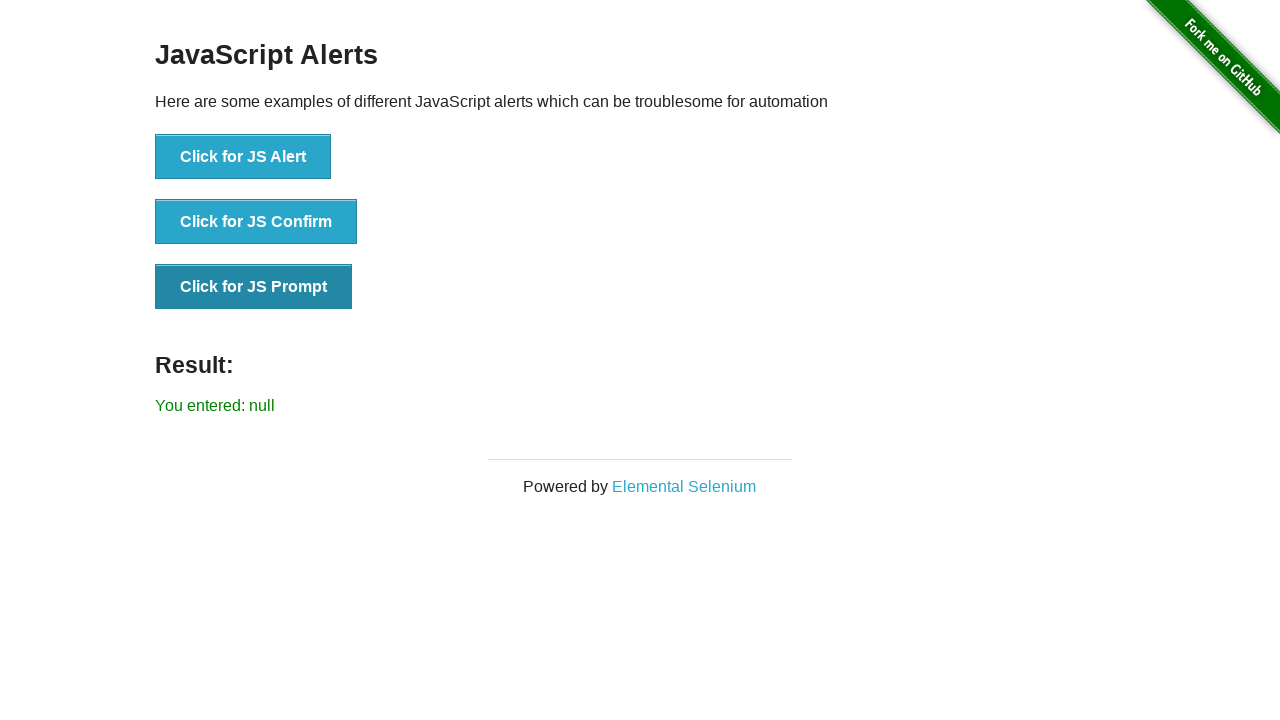

Result text appeared after accepting the prompt
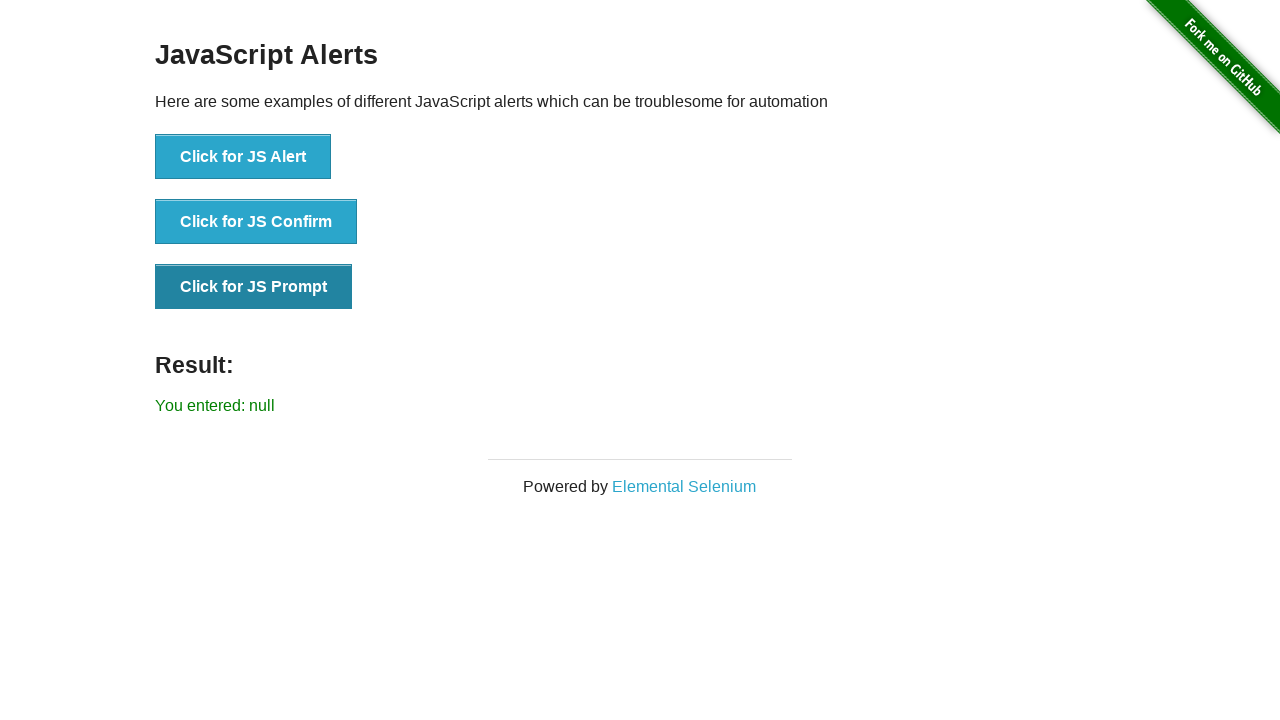

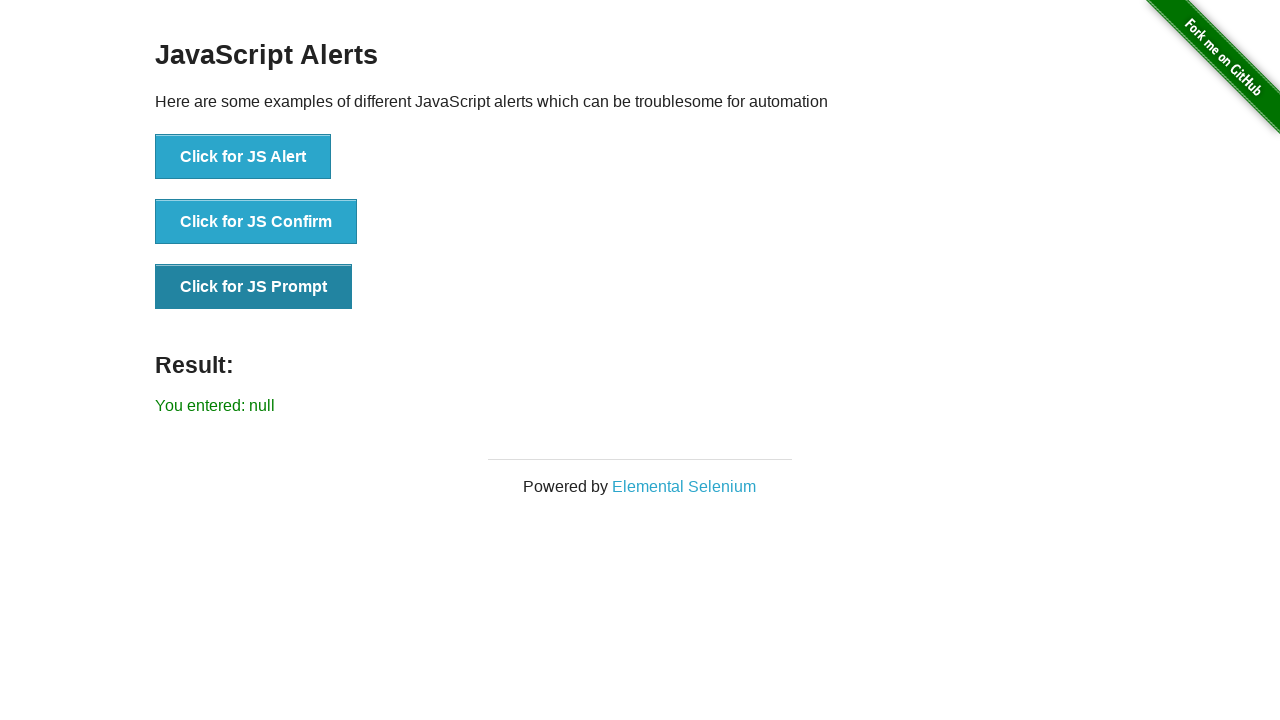